Tests scrolling functionality by scrolling down to the CYDEO link at the bottom of the page, then scrolling back up using Page Up key presses

Starting URL: https://practice.cydeo.com/

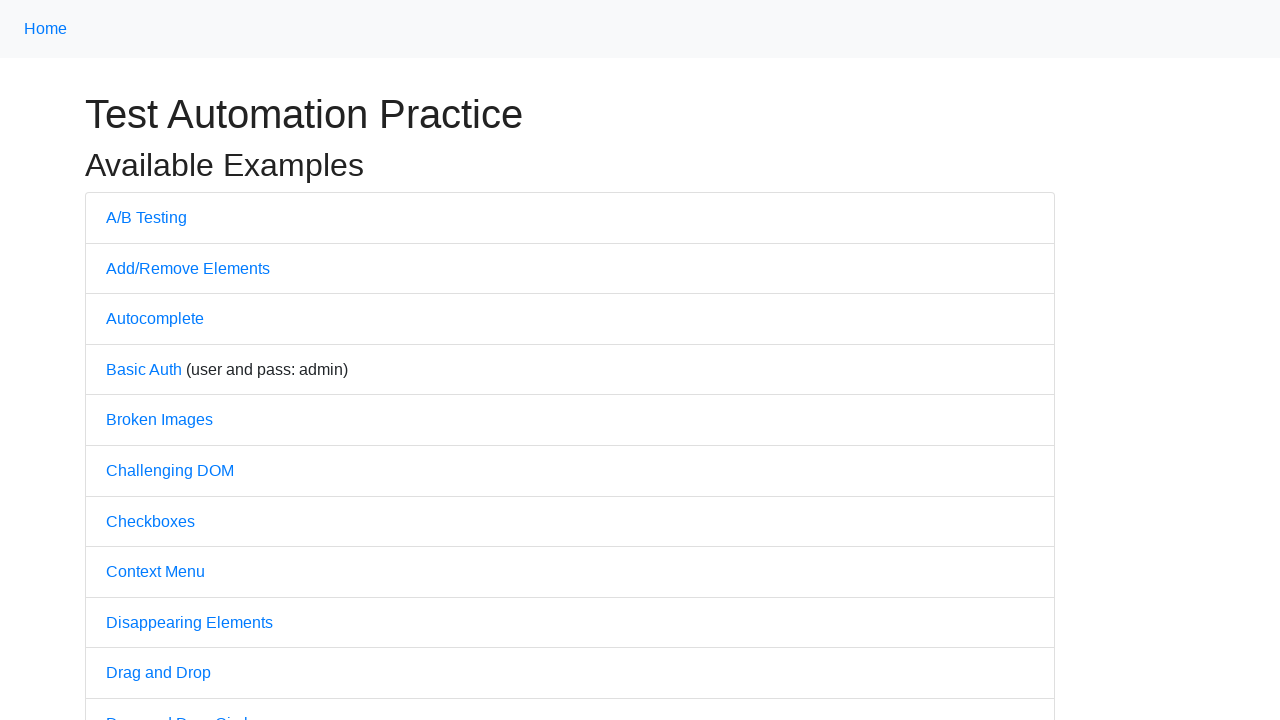

Page loaded with domcontentloaded state
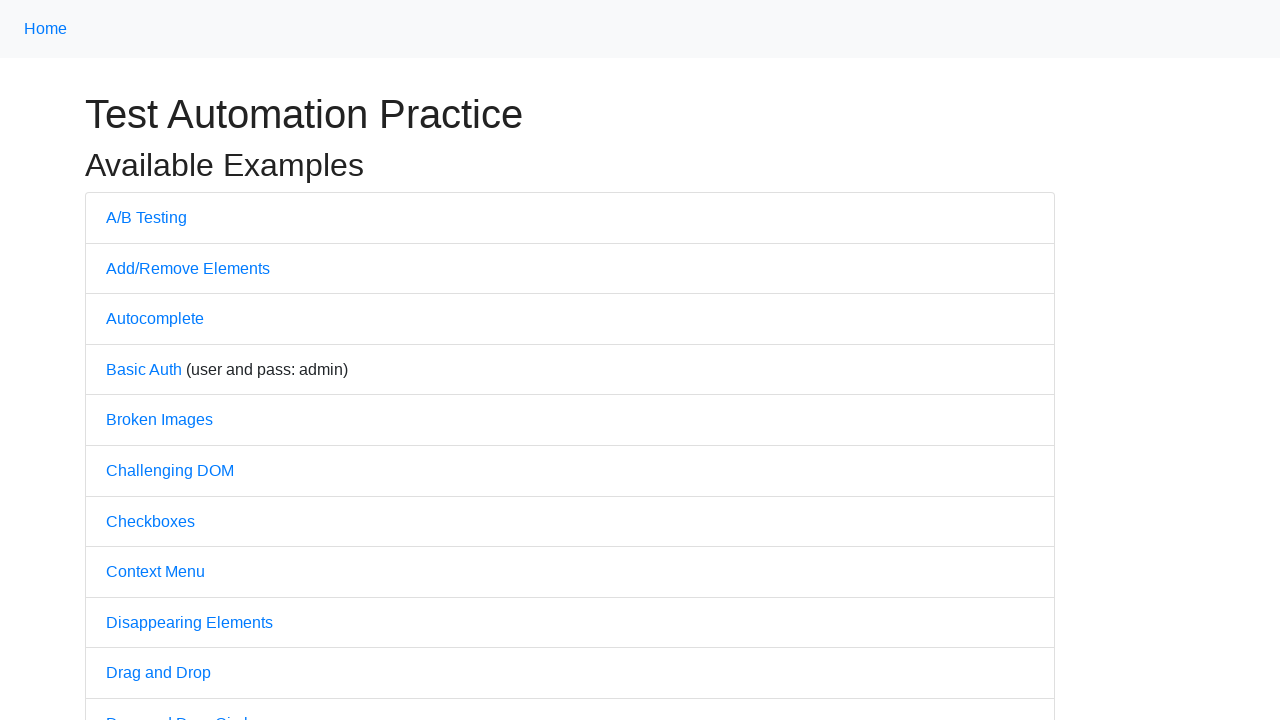

Located CYDEO link element
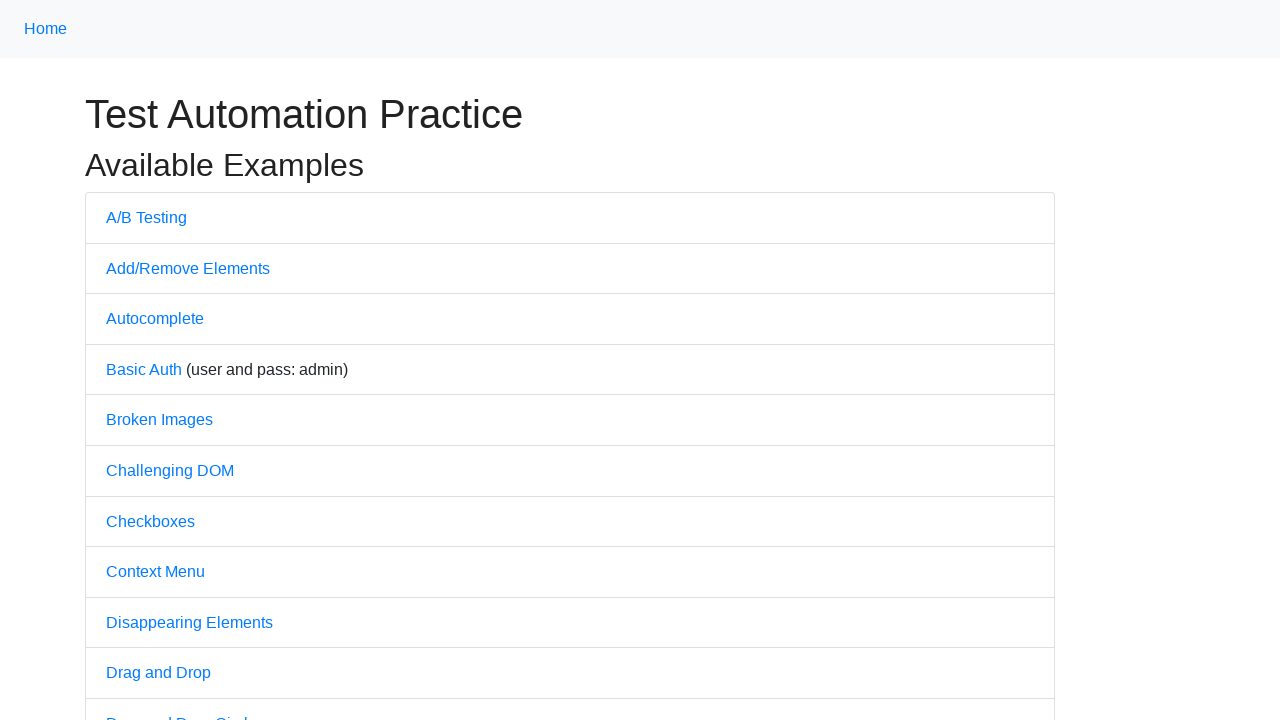

Scrolled down to CYDEO link at bottom of page
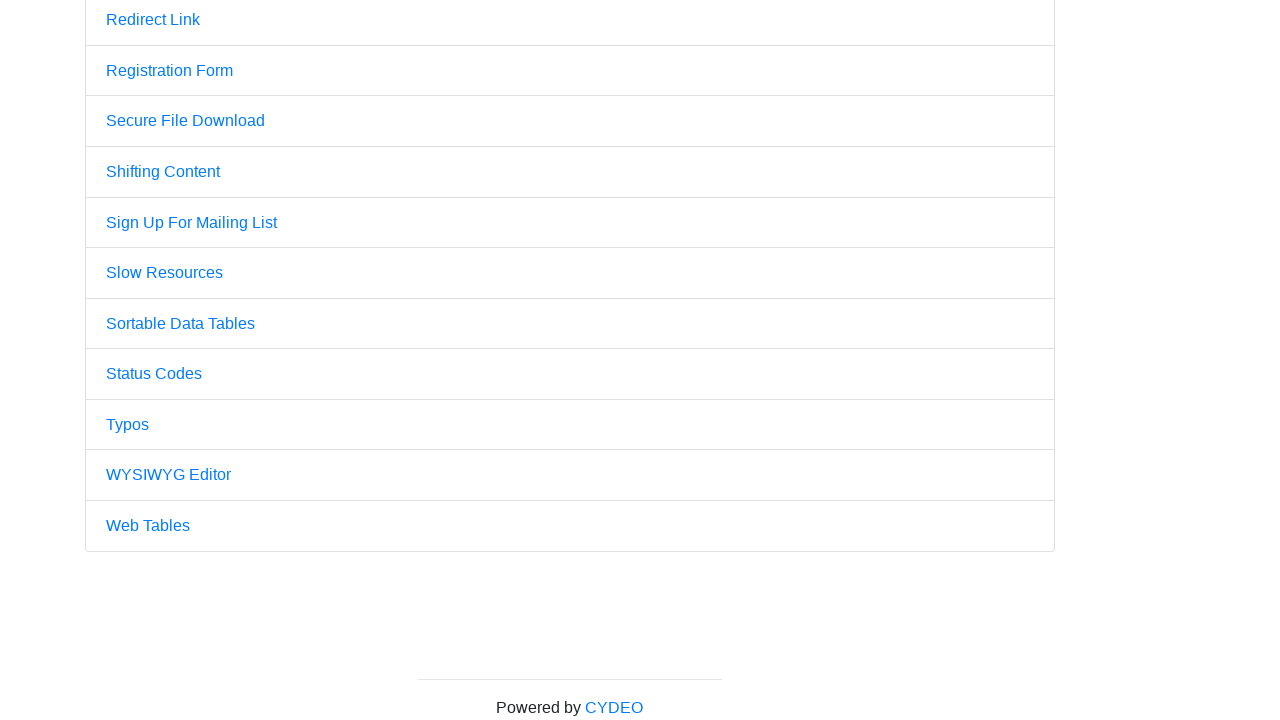

Pressed PageUp key to scroll up
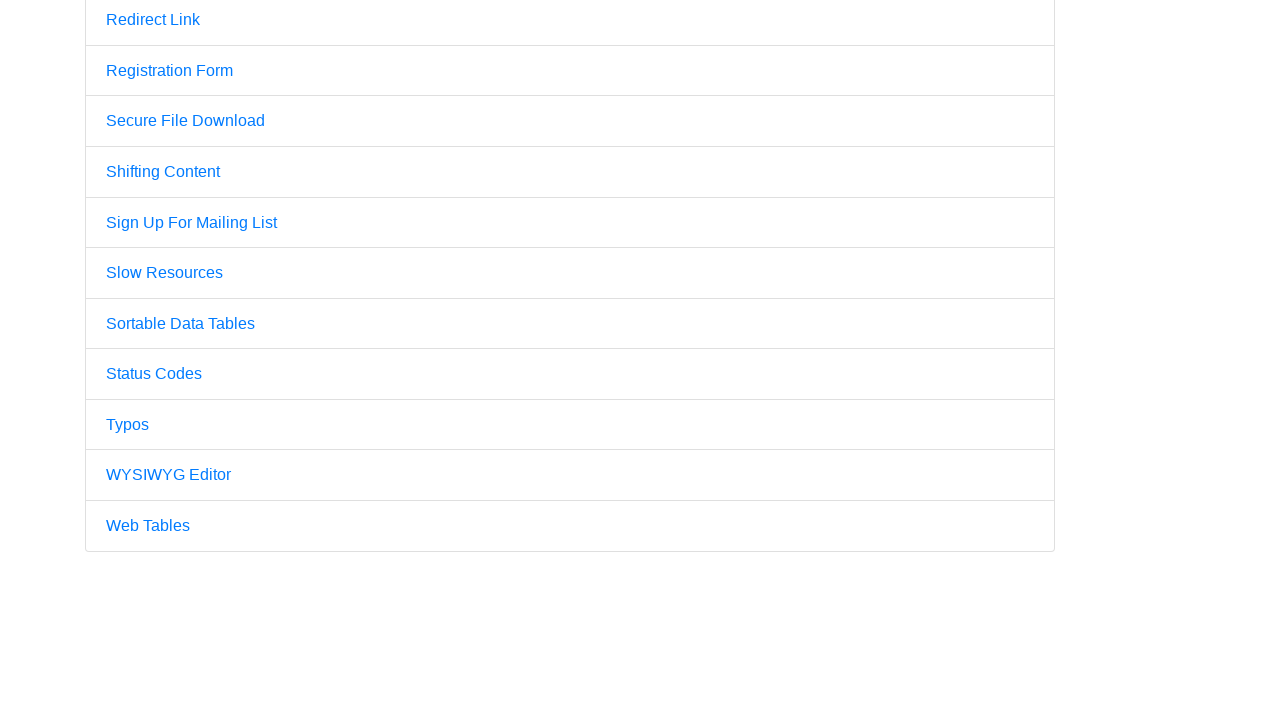

Pressed PageUp key again to scroll up further
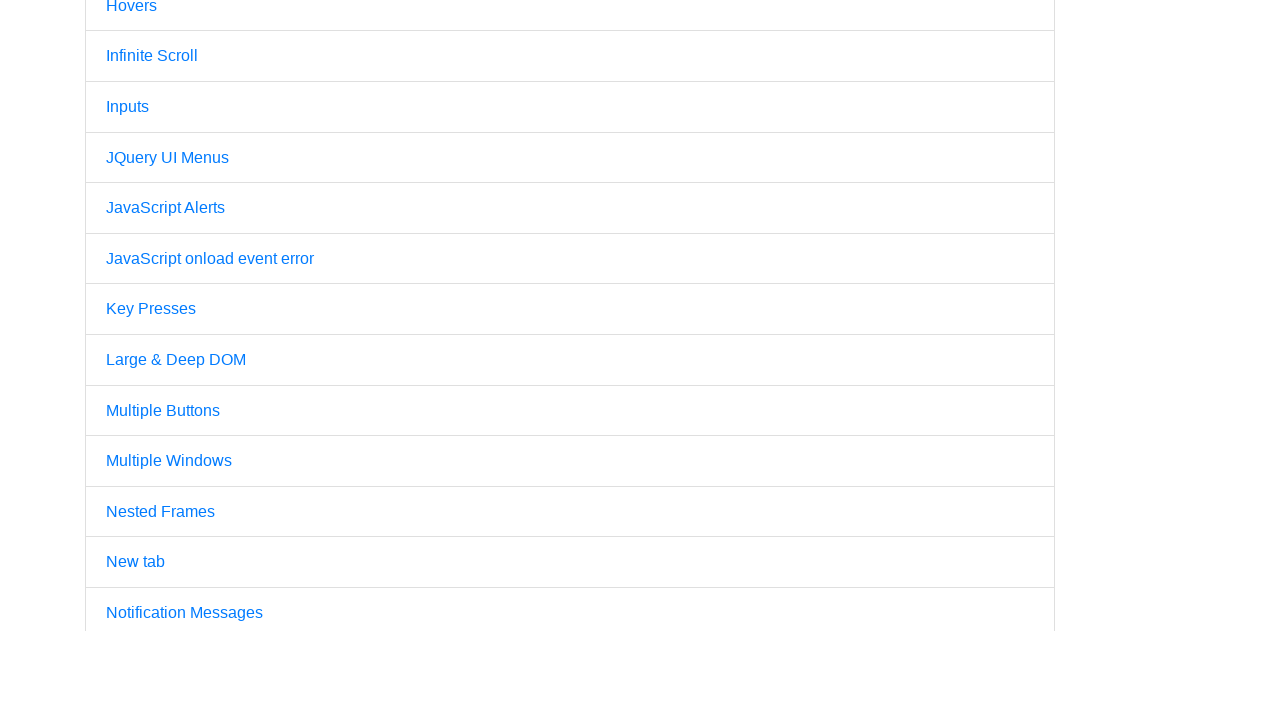

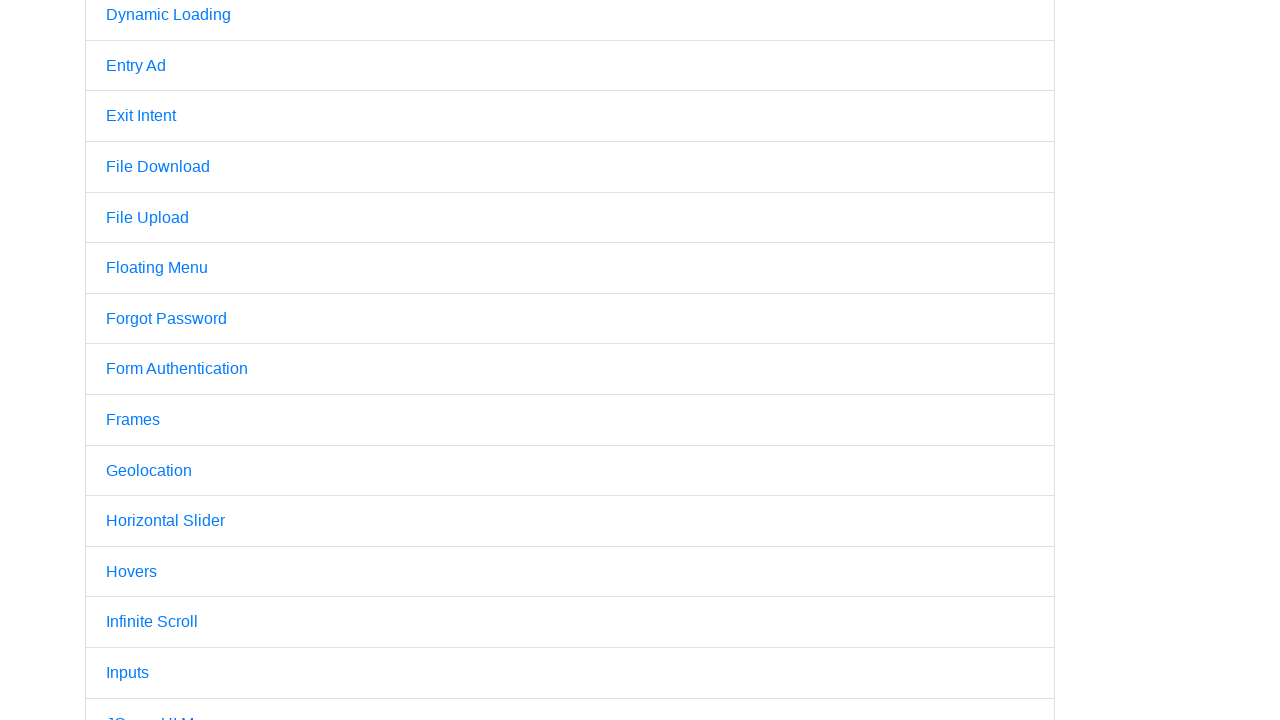